Navigates to a Brazilian agricultural news website's coffee quotes page and verifies that the quote table with city information is displayed.

Starting URL: http://www.noticiasagricolas.com.br/cotacoes/cafe/cafe-arabica-mercado-fisico-tipo-6-duro

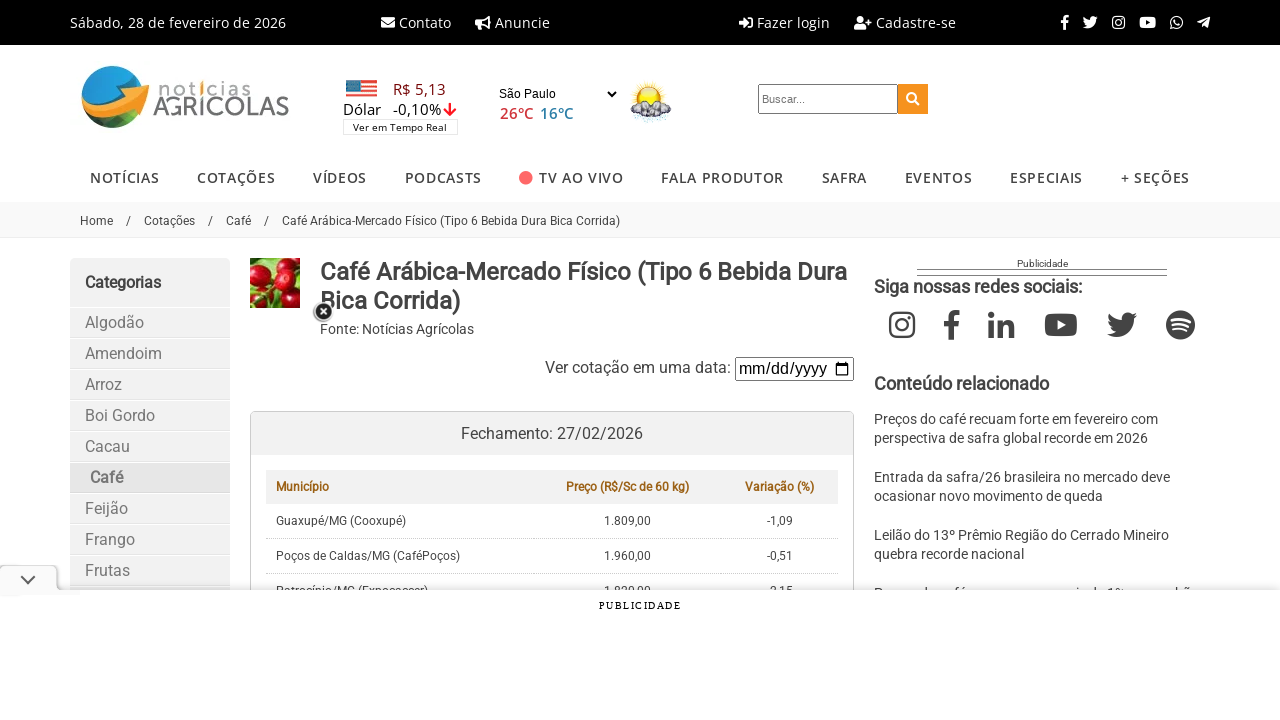

Waited for coffee quotes table to load
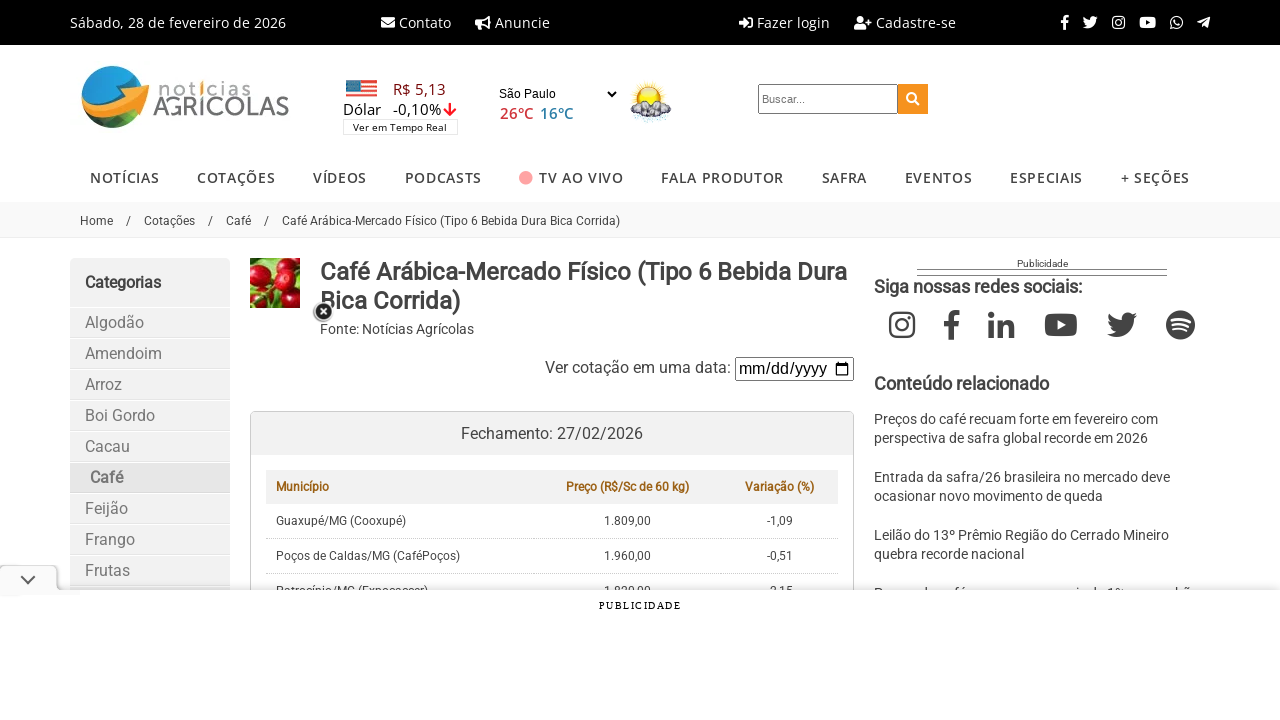

Verified quotes table contains Franca/SP city data
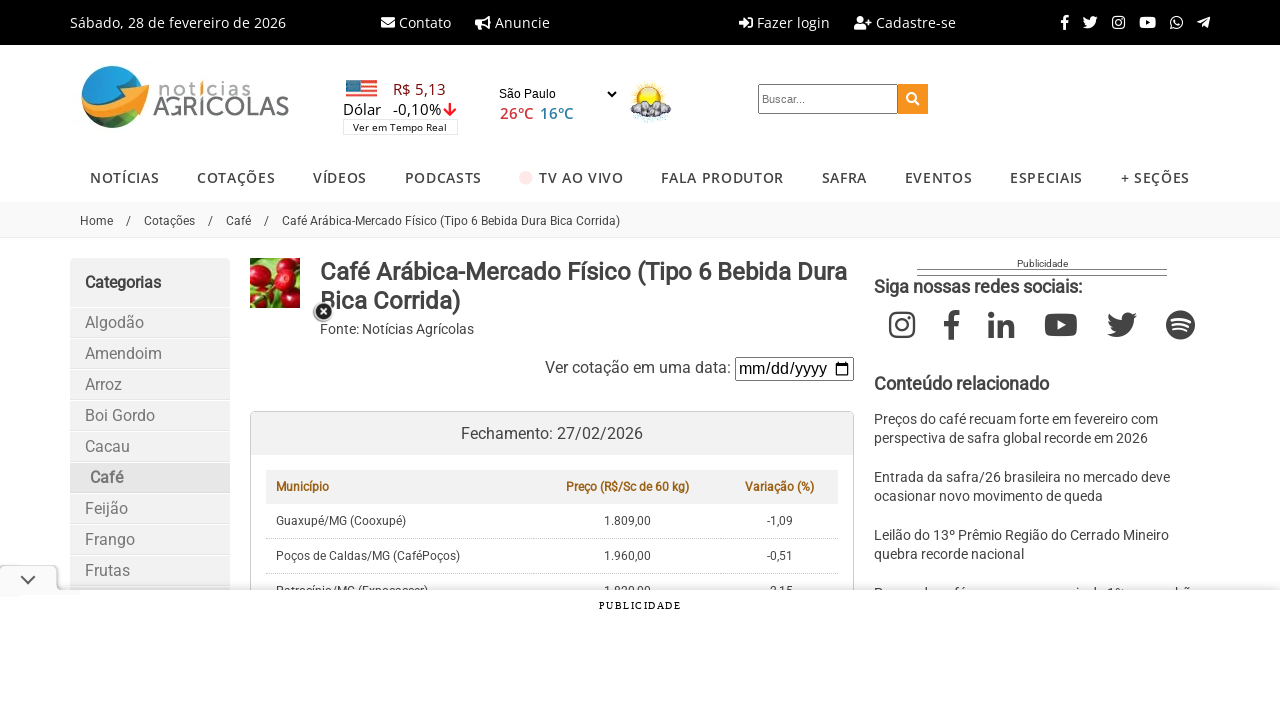

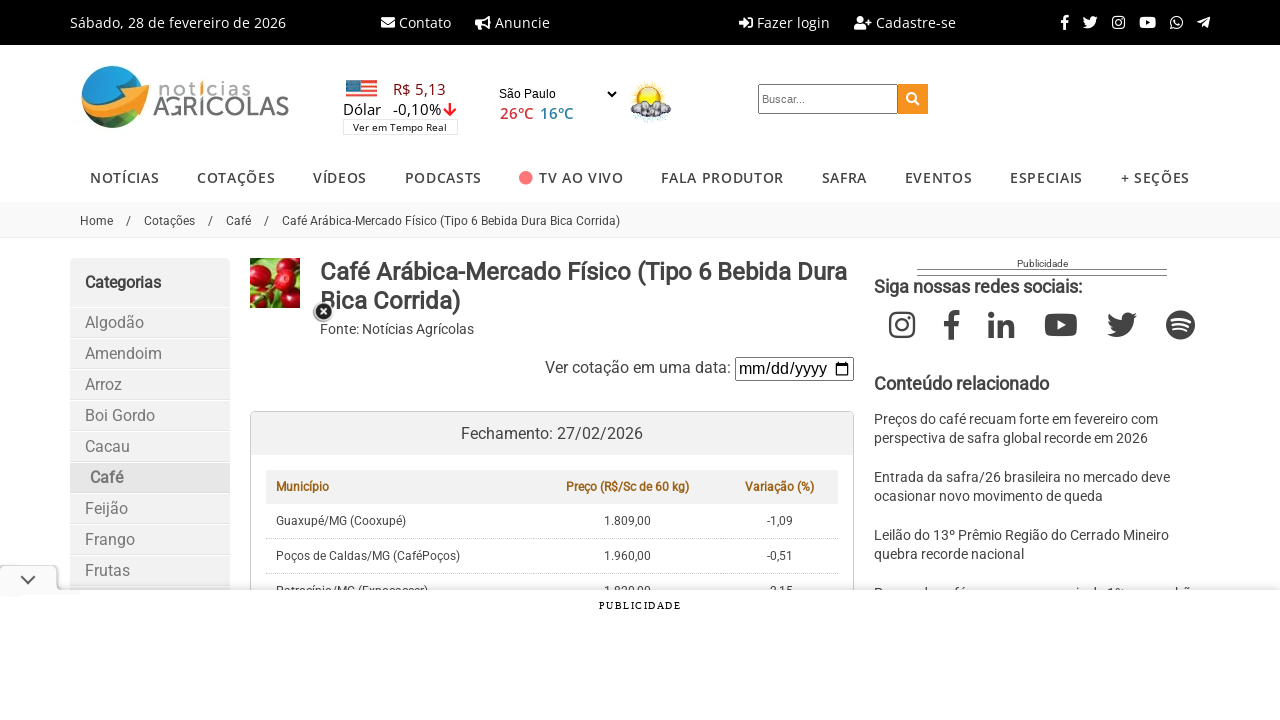